Tests dropdown selection functionality by selecting multiple options from a course dropdown using different selection methods (by visible text and by value)

Starting URL: https://www.hyrtutorials.com/p/html-dropdown-elements-practice.html

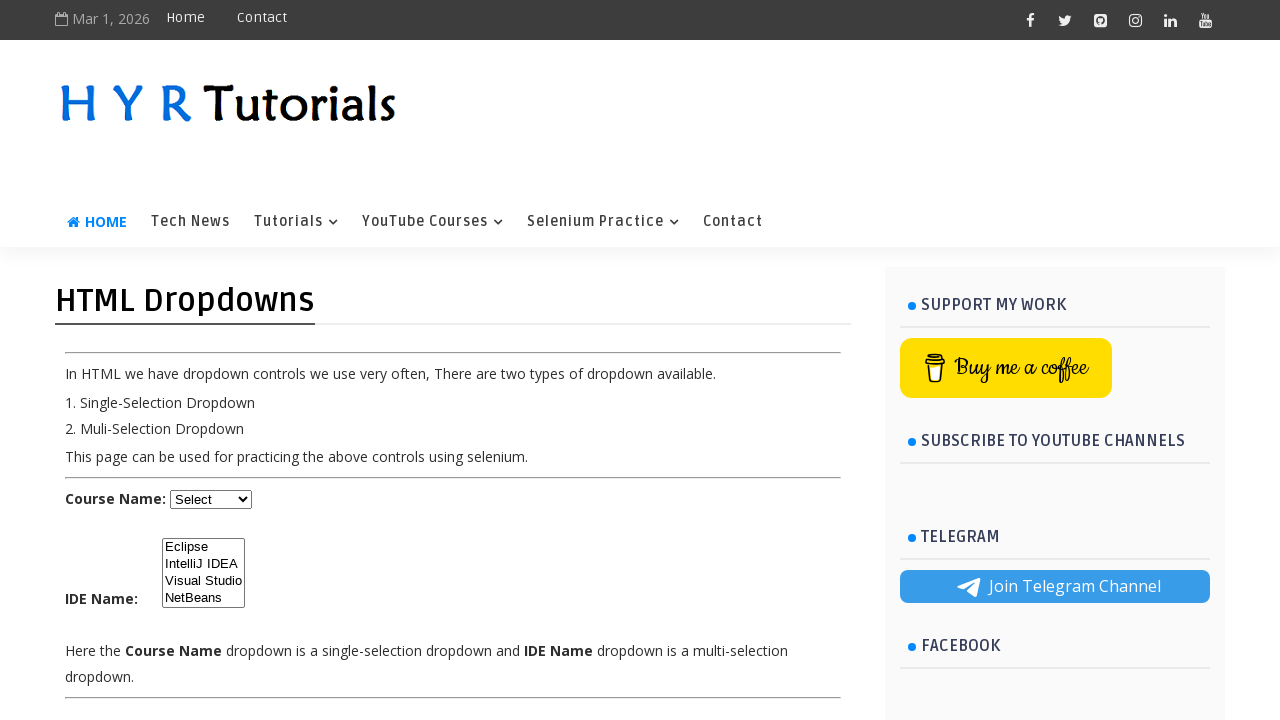

Selected 'Java' from course dropdown by visible text on select#course
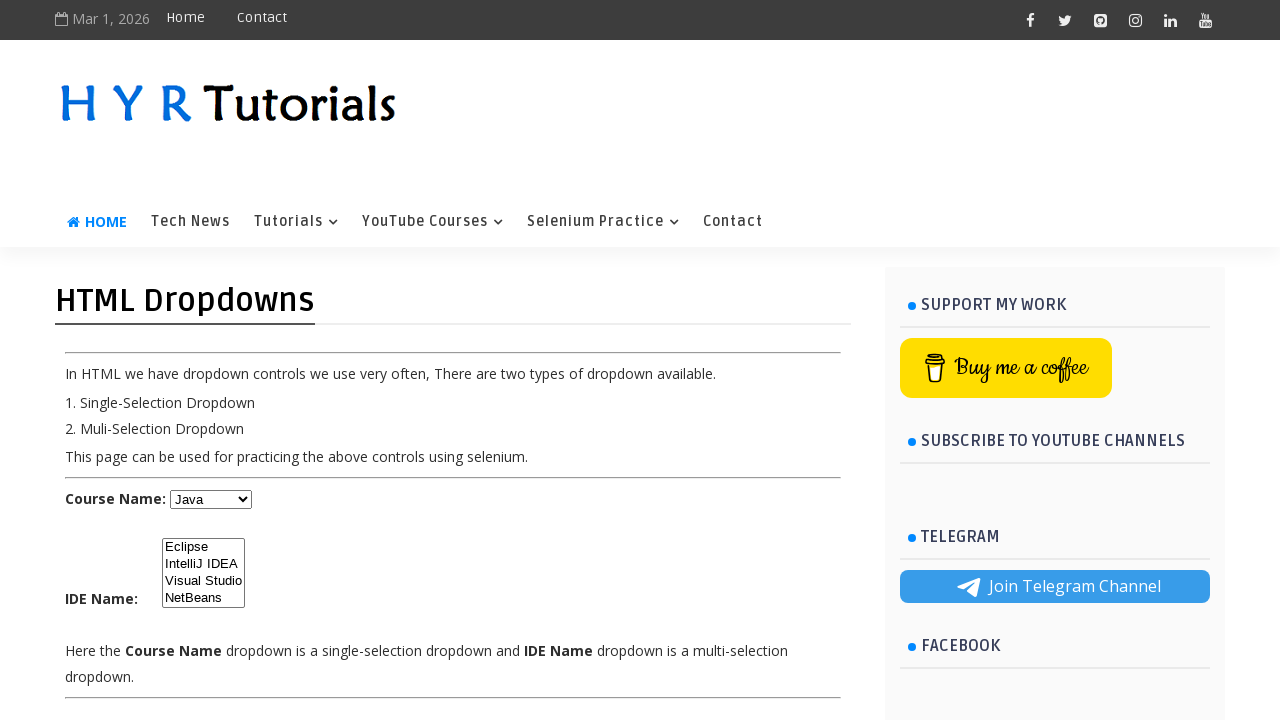

Selected JavaScript from course dropdown by value 'js' on select#course
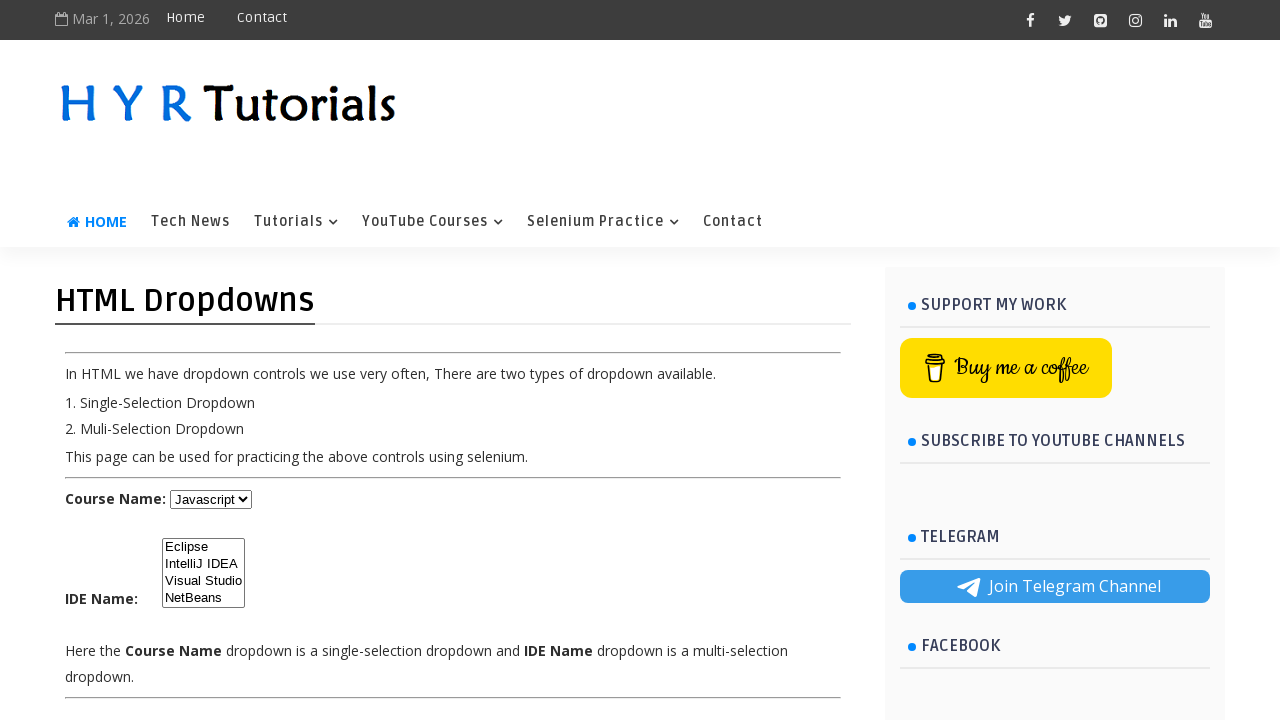

Selected .NET from course dropdown by value 'net' on select#course
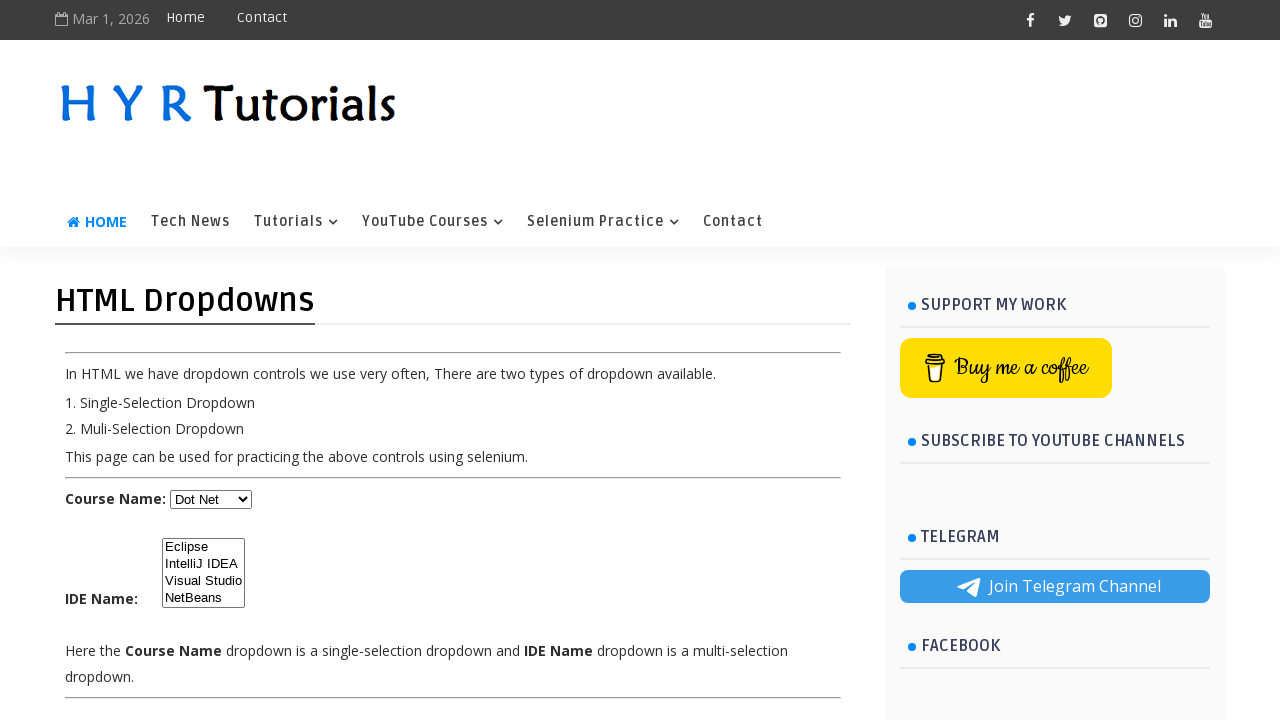

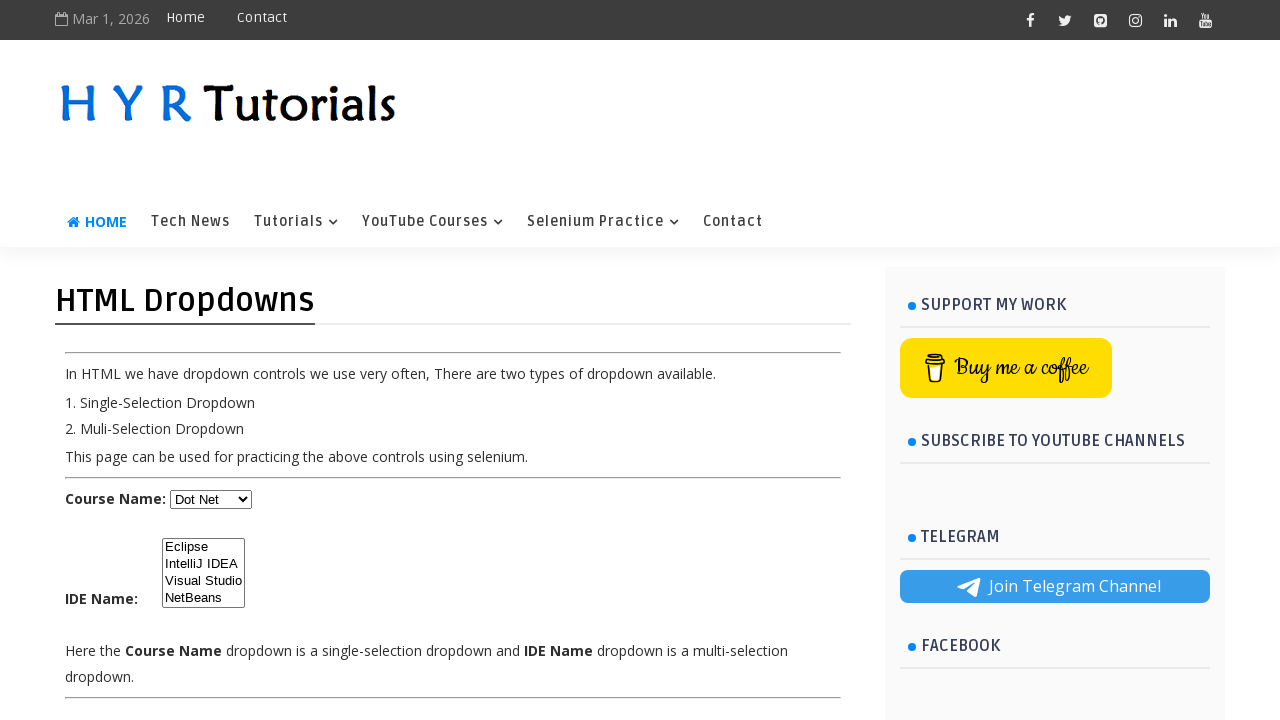